Navigates to Twitch's Art game directory page and waits for the directory content to load, verifying that stream listings are displayed.

Starting URL: https://www.twitch.tv/directory/game/Art

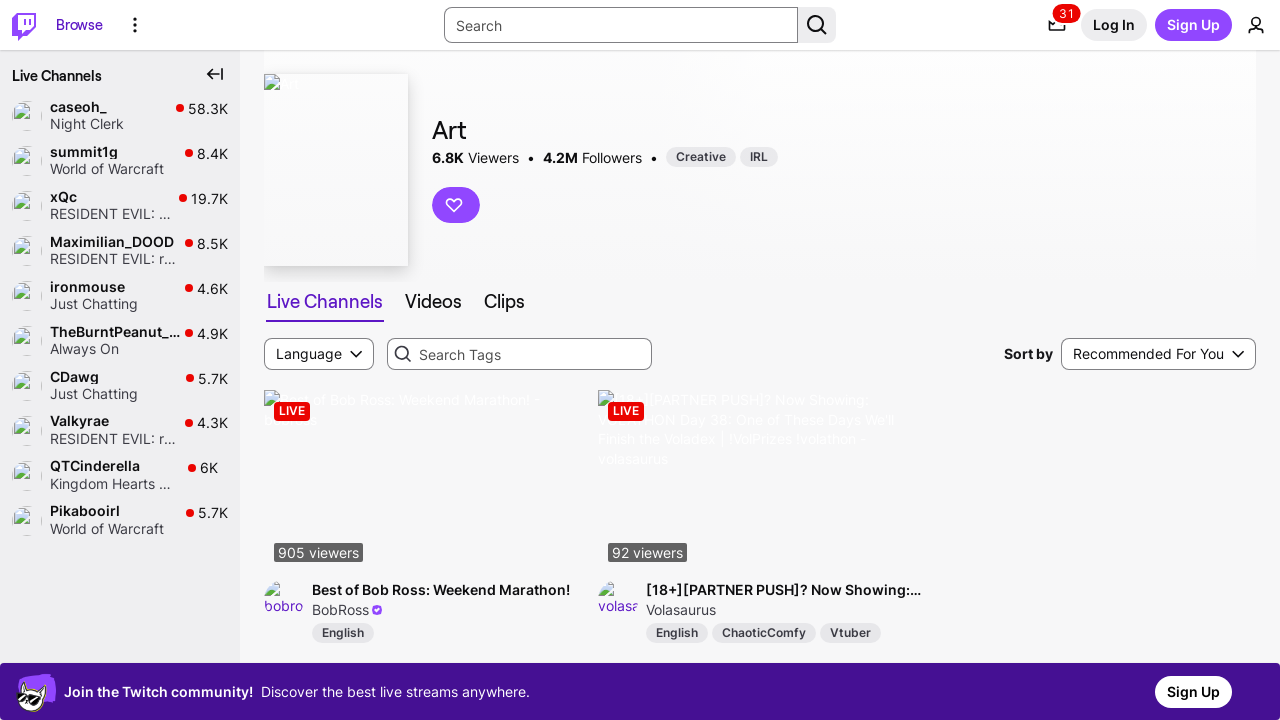

Navigated to Twitch Art game directory page
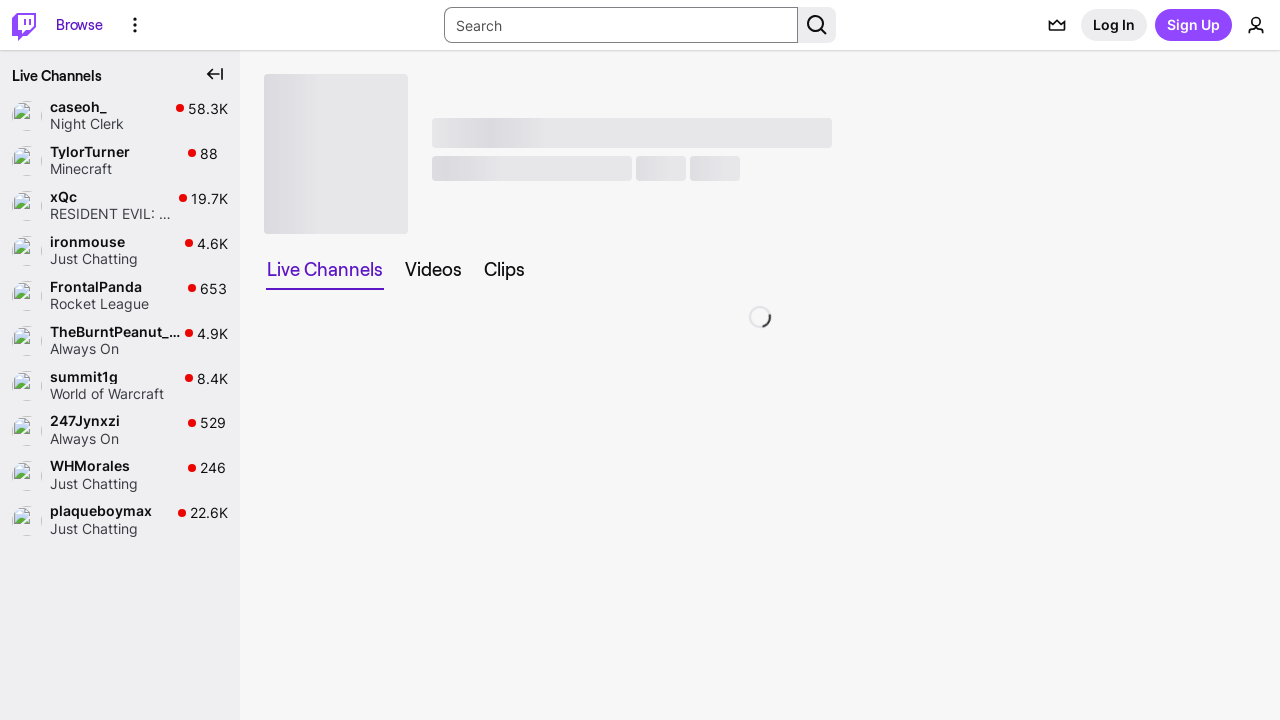

Directory first item loaded, page content is ready
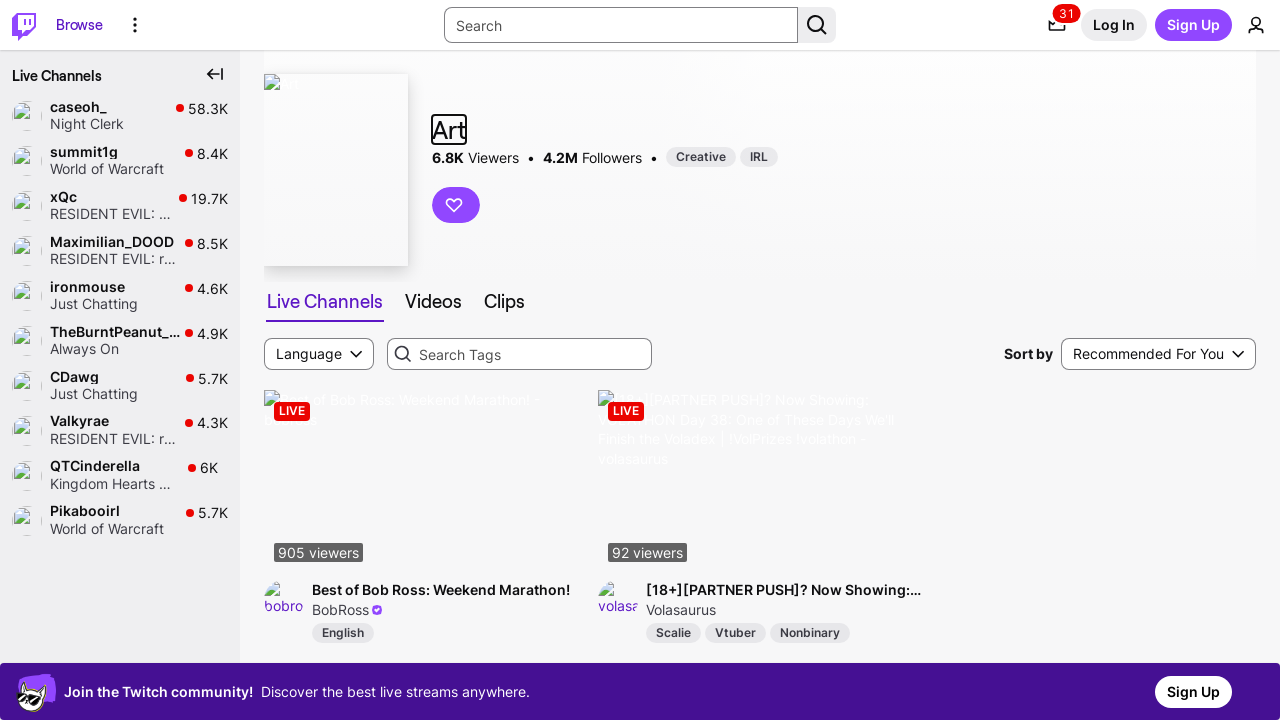

Stream cards verified in the directory
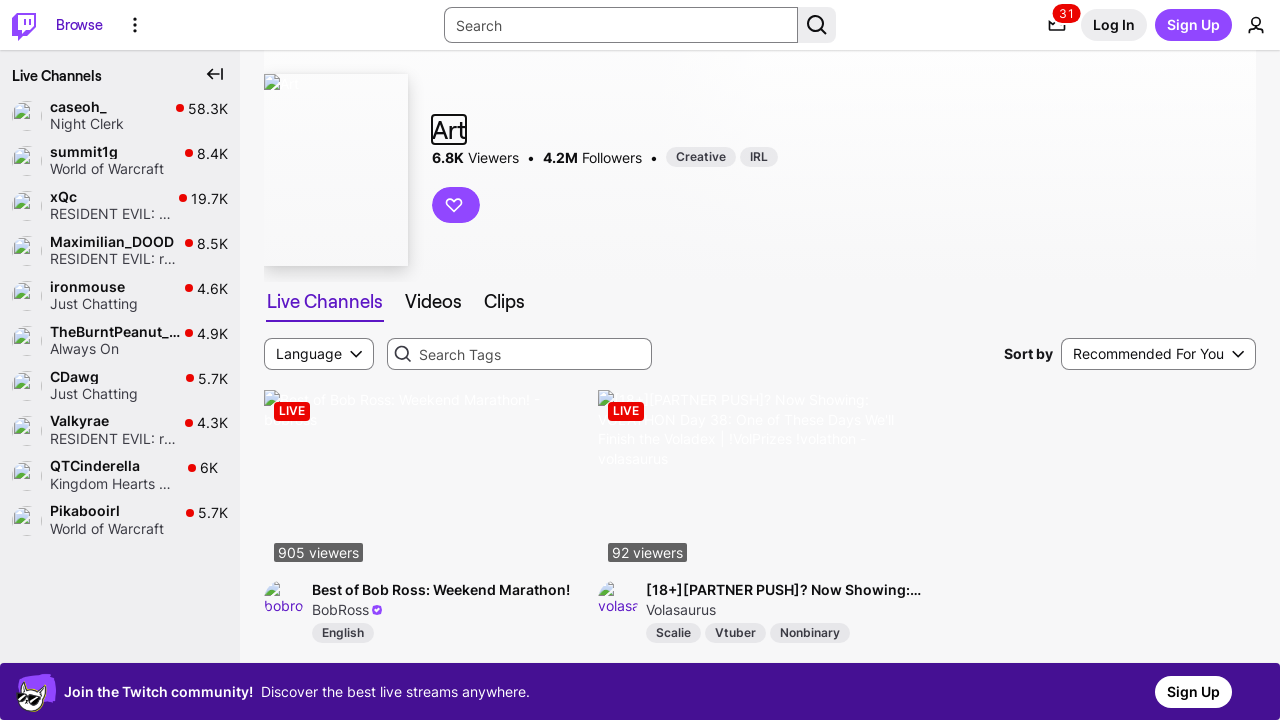

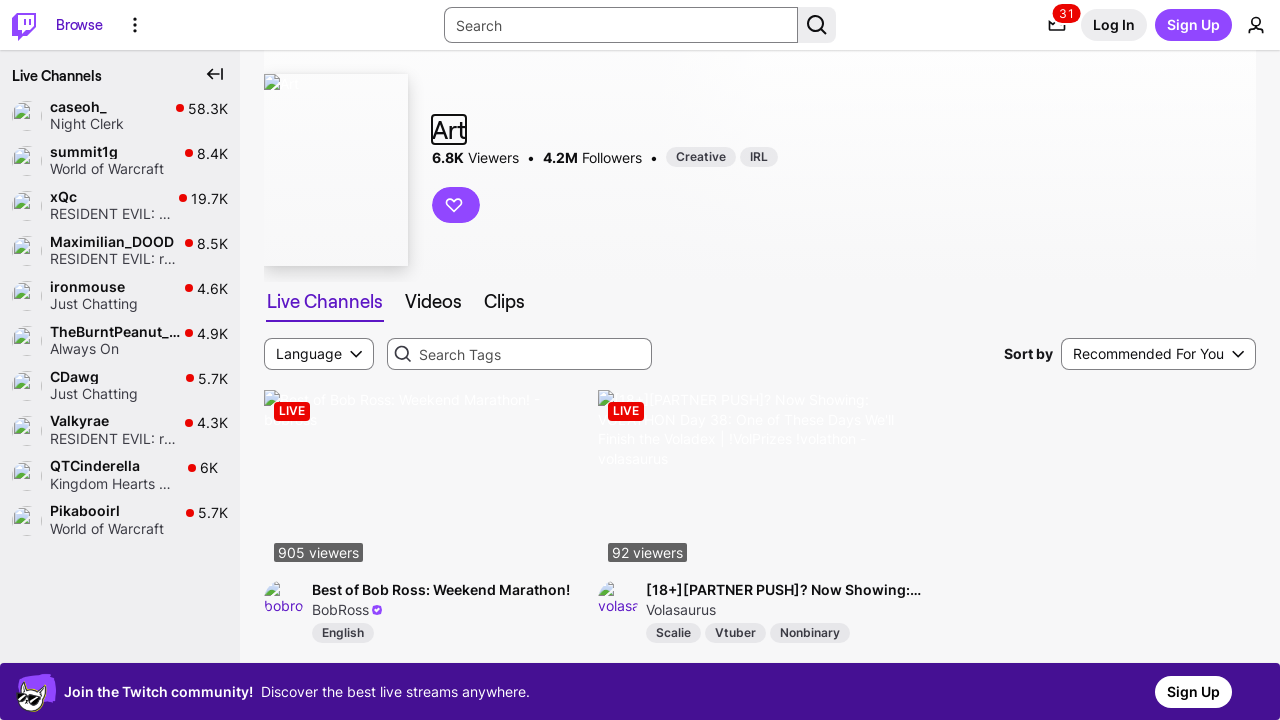